Tests JavaScript confirm dialog handling by clicking a button to trigger the confirm alert and then dismissing it

Starting URL: https://the-internet.herokuapp.com/javascript_alerts

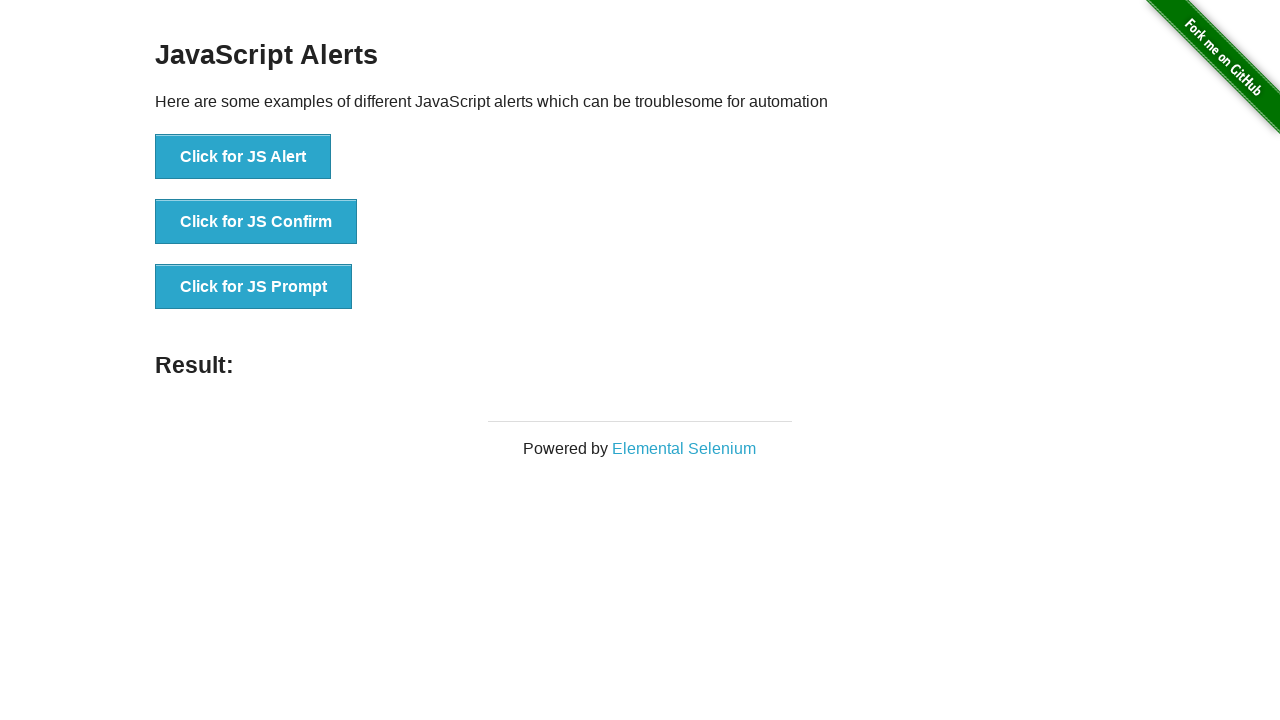

Clicked button to trigger JavaScript confirm dialog at (256, 222) on xpath=//button[text() = 'Click for JS Confirm']
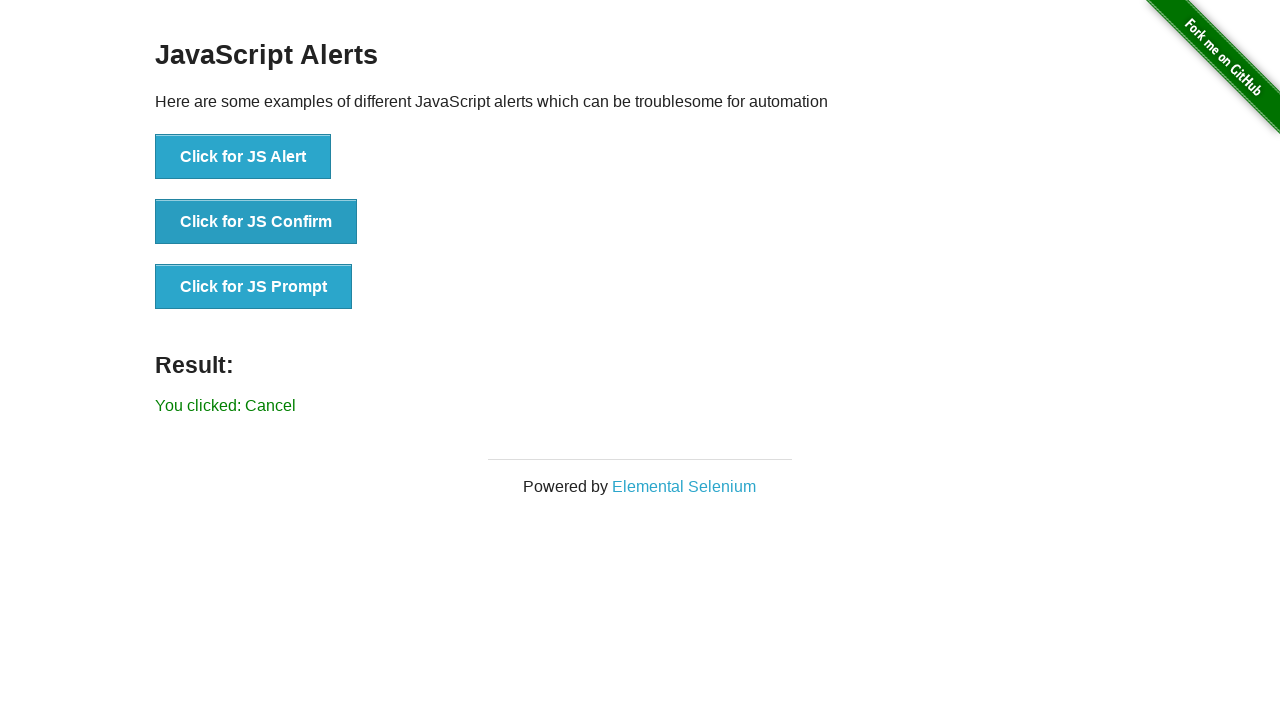

Set up dialog handler to dismiss confirm dialog
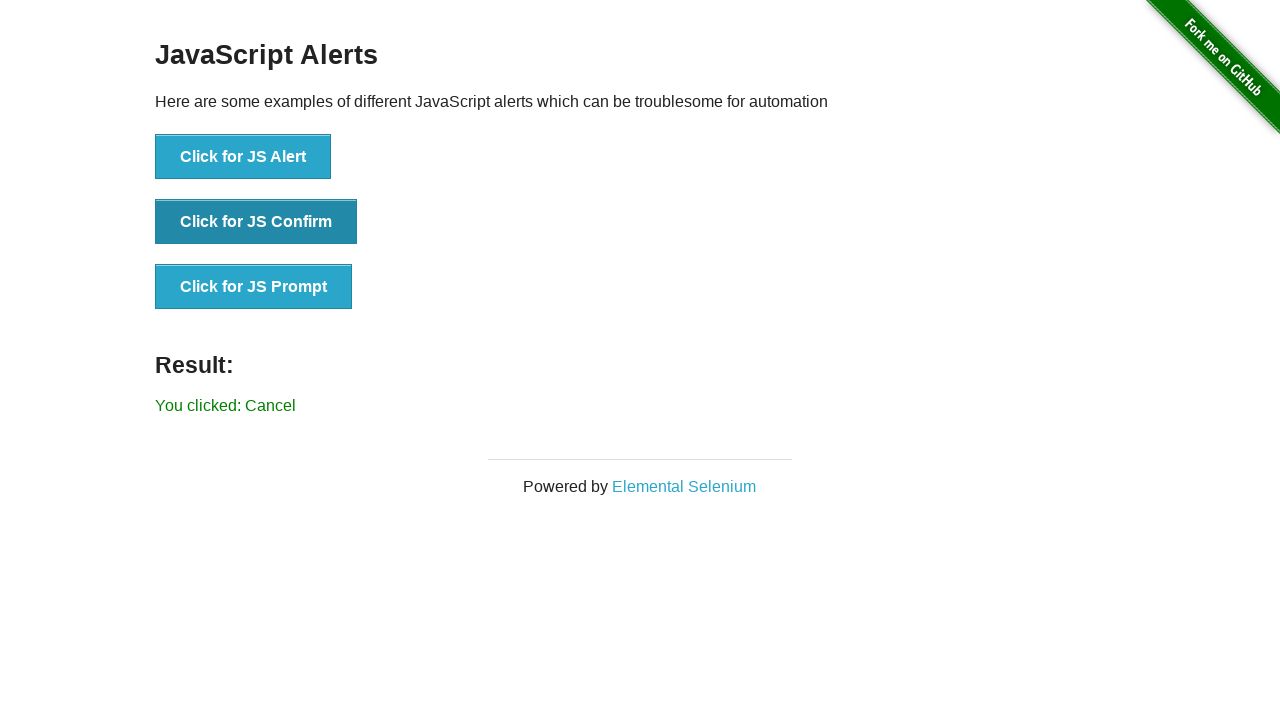

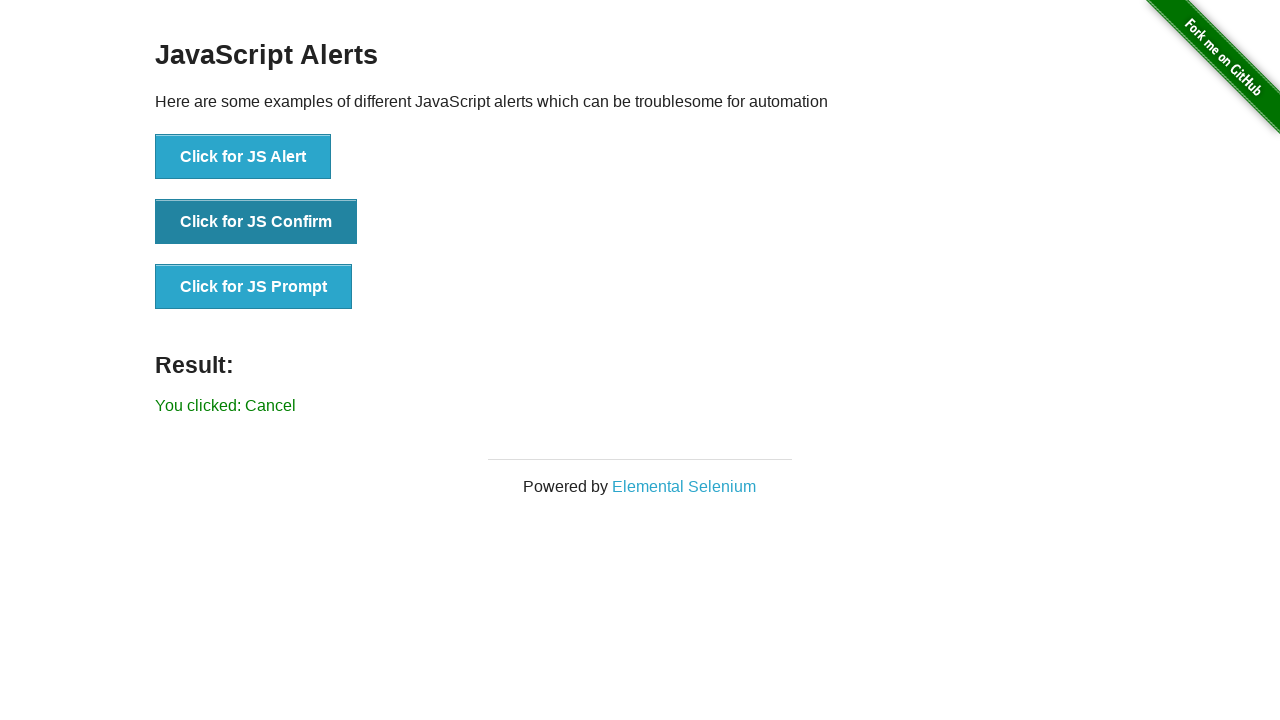